Tests dynamic content loading by clicking a start button and waiting for hidden content to become visible, then verifying the loaded text element appears.

Starting URL: https://the-internet.herokuapp.com/dynamic_loading/1

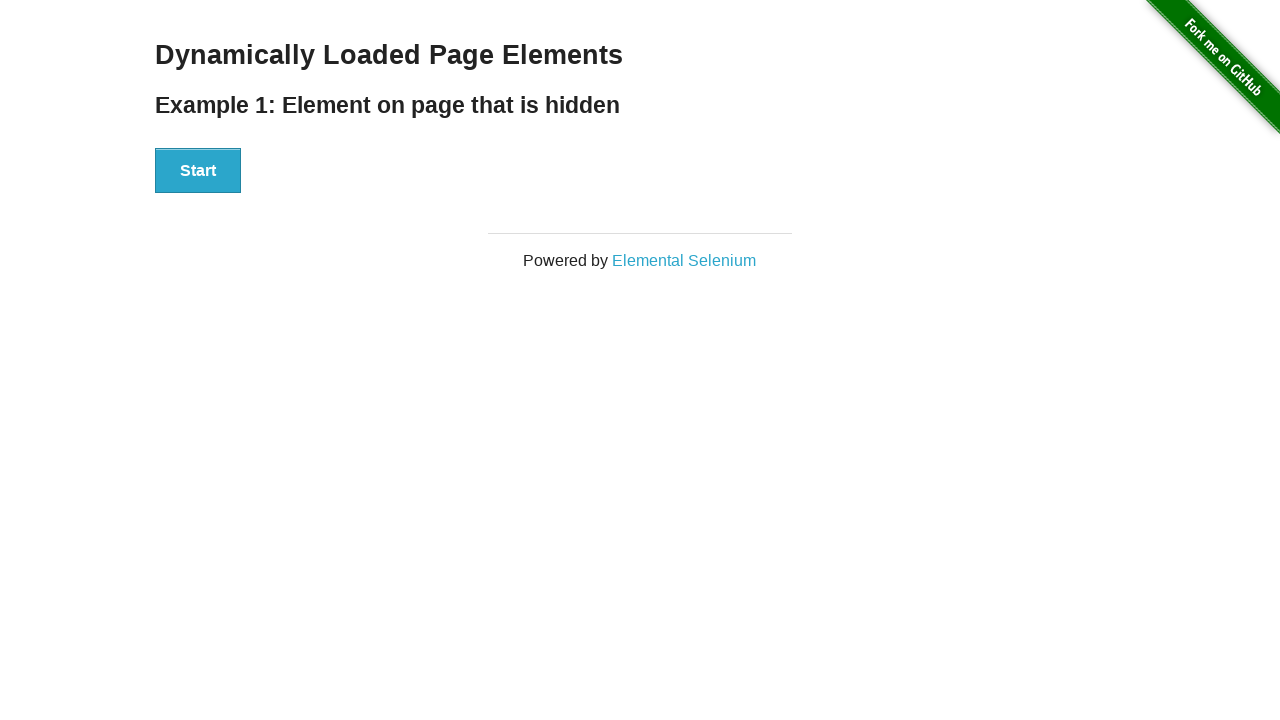

Clicked start button to trigger dynamic loading at (198, 171) on #start button
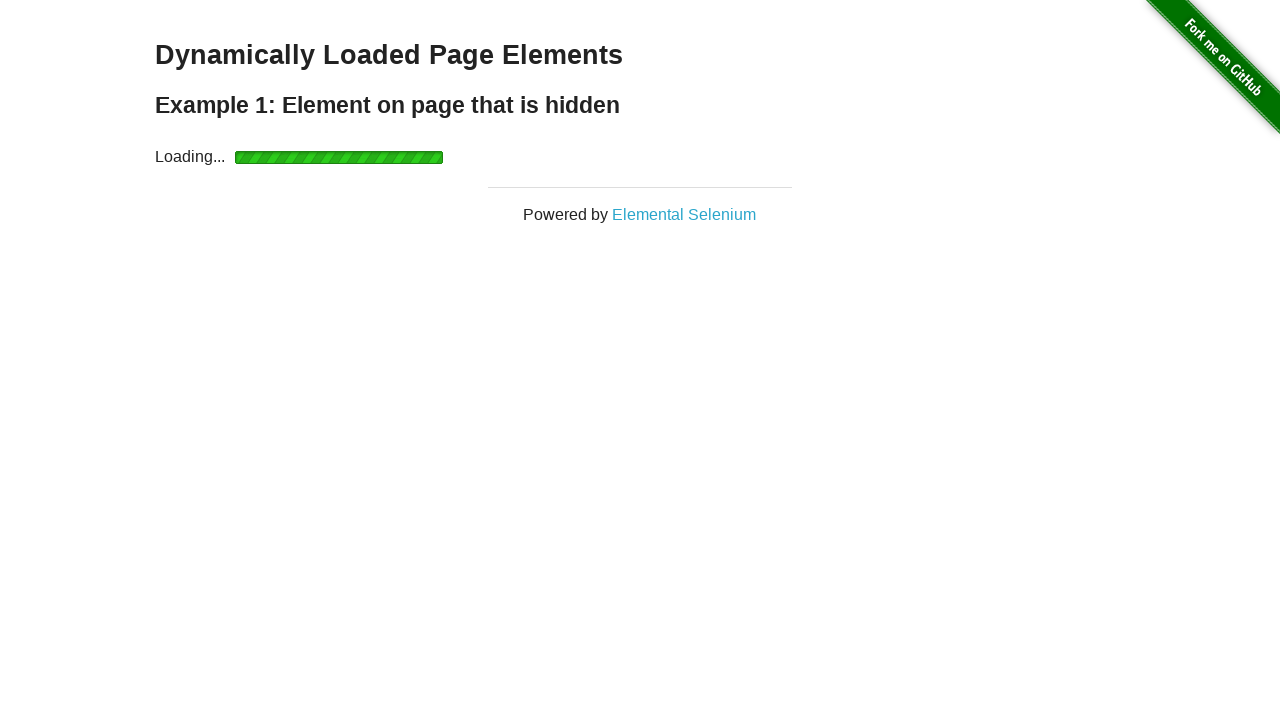

Waited for finish element to become visible
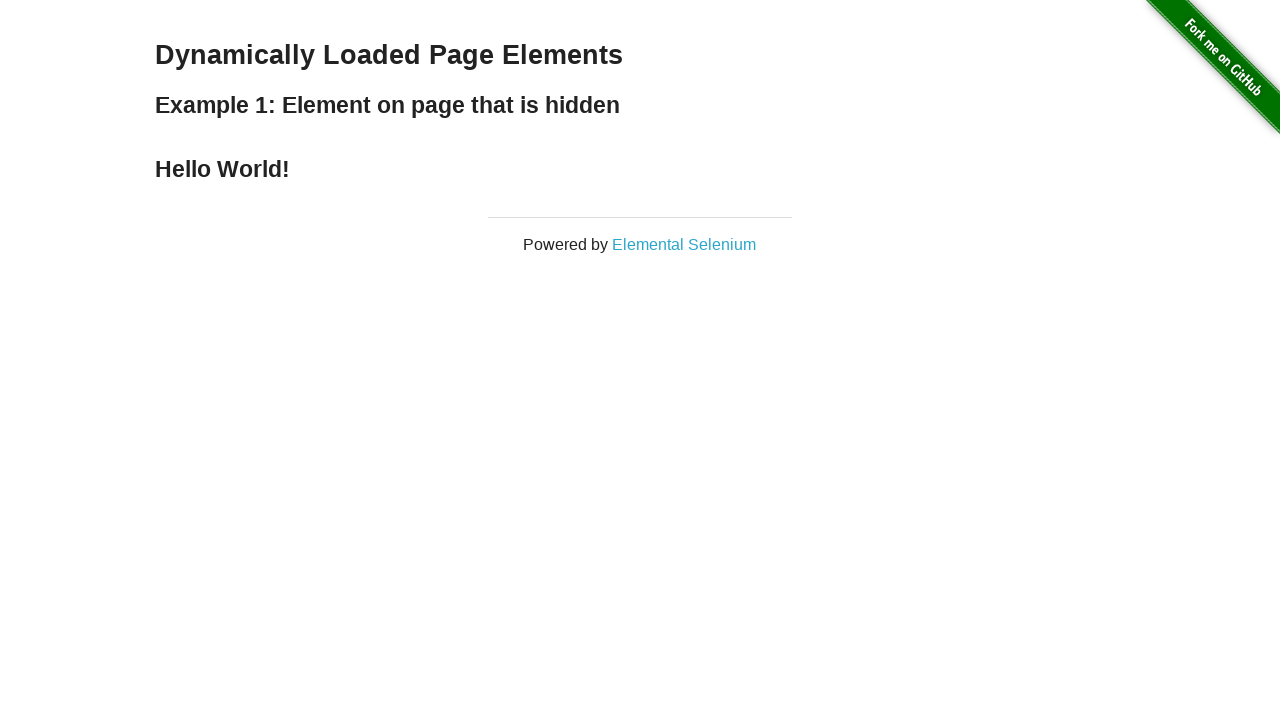

Retrieved loaded text content: 'Hello World!'
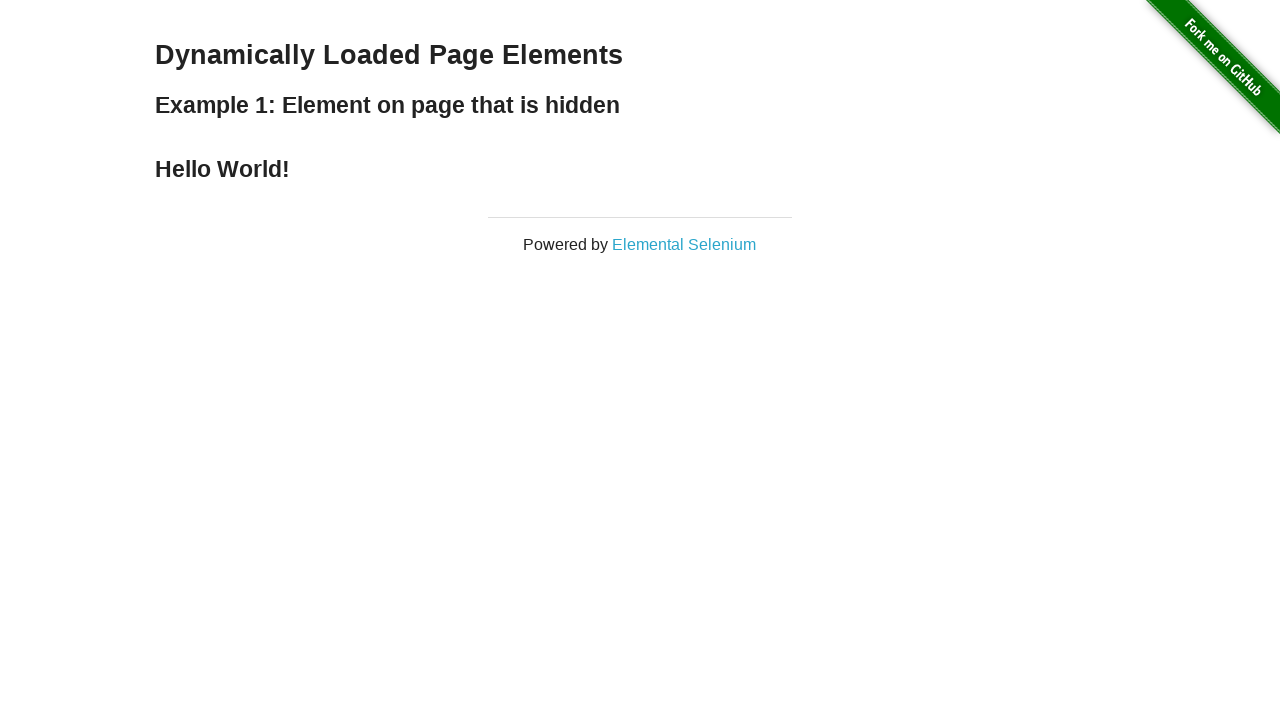

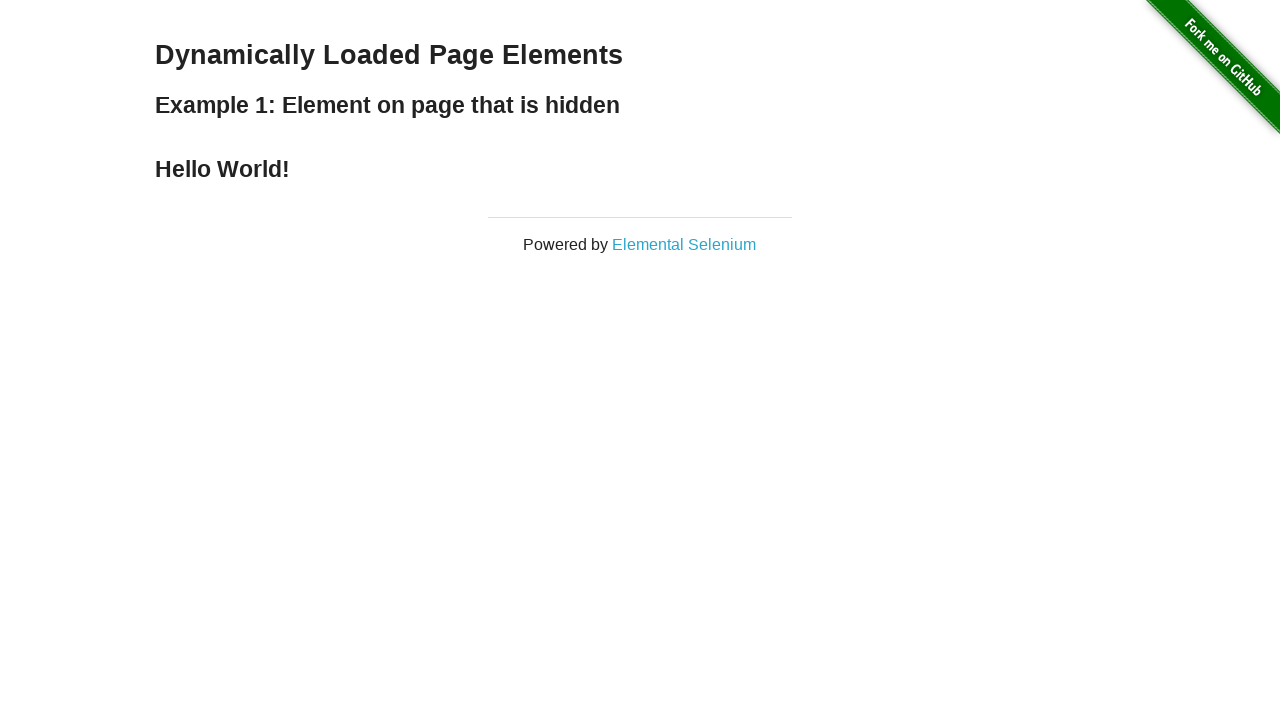